Tests filling the complete feedback form, submitting, clicking No to go back, and verifying that all previously entered values are retained in the form

Starting URL: https://kristinek.github.io/site/tasks/provide_feedback

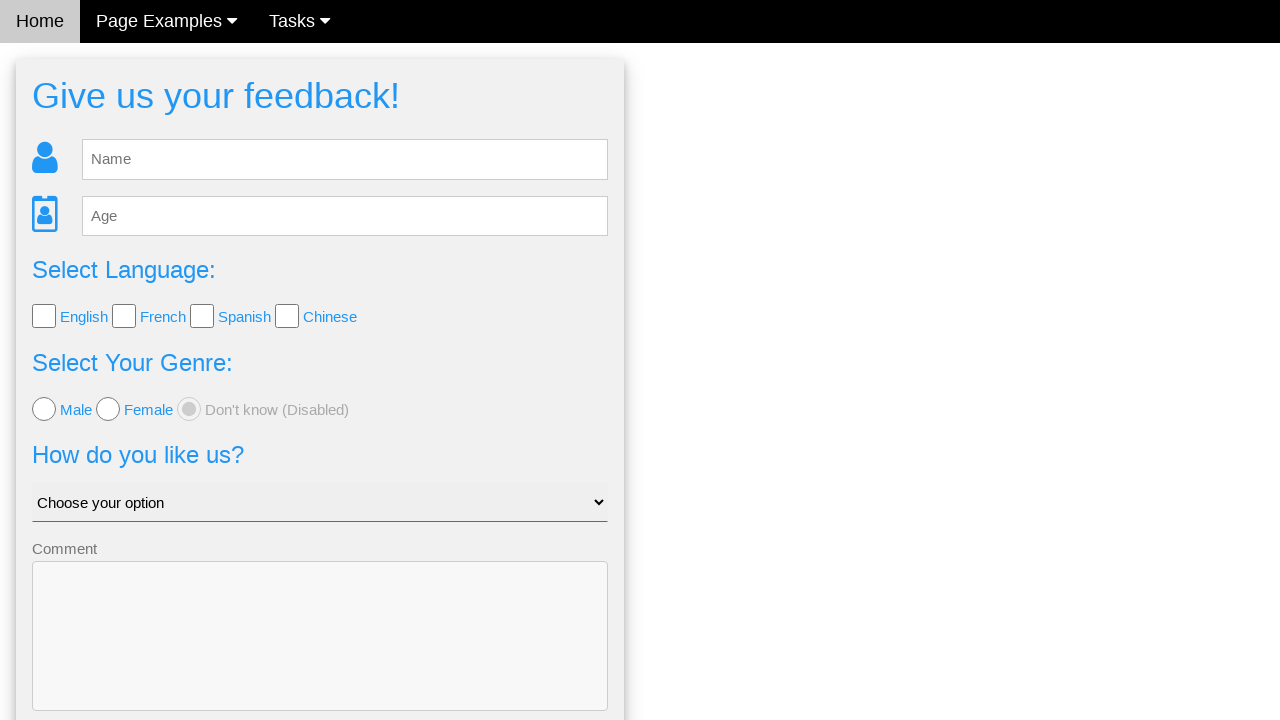

Filled name field with 'Alexandra' on #fb_name
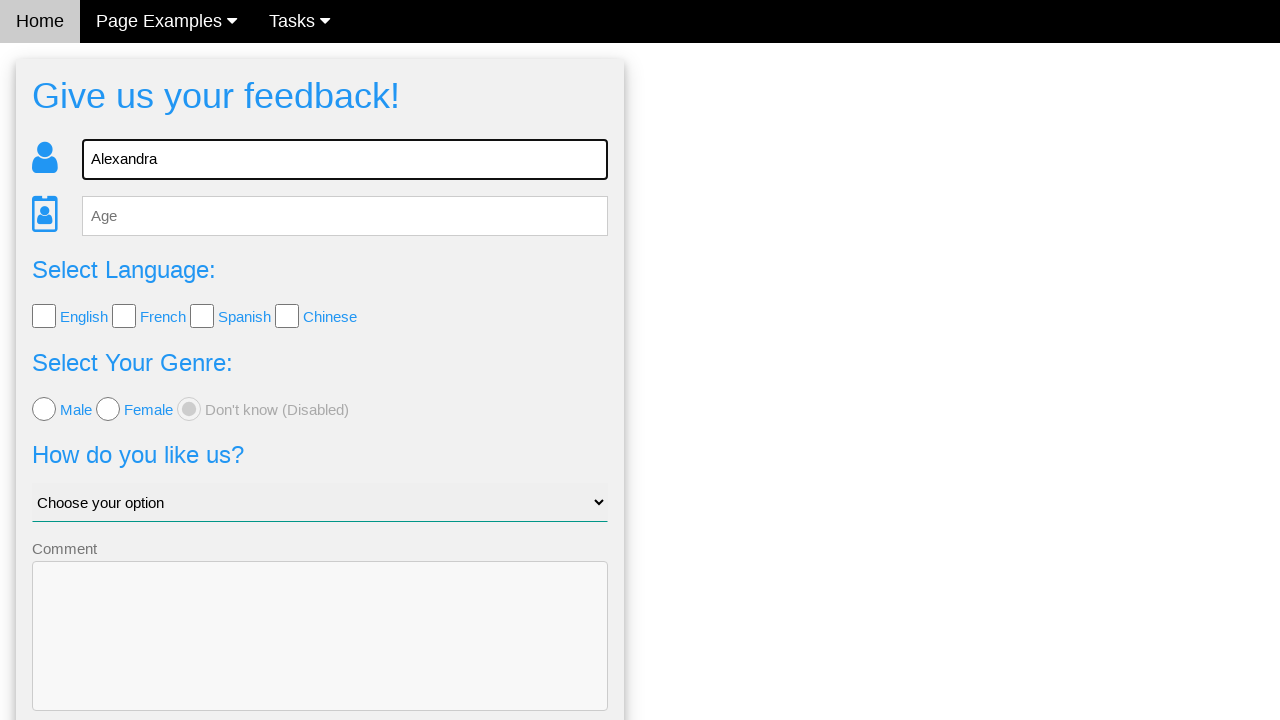

Filled age field with '28' on #fb_age
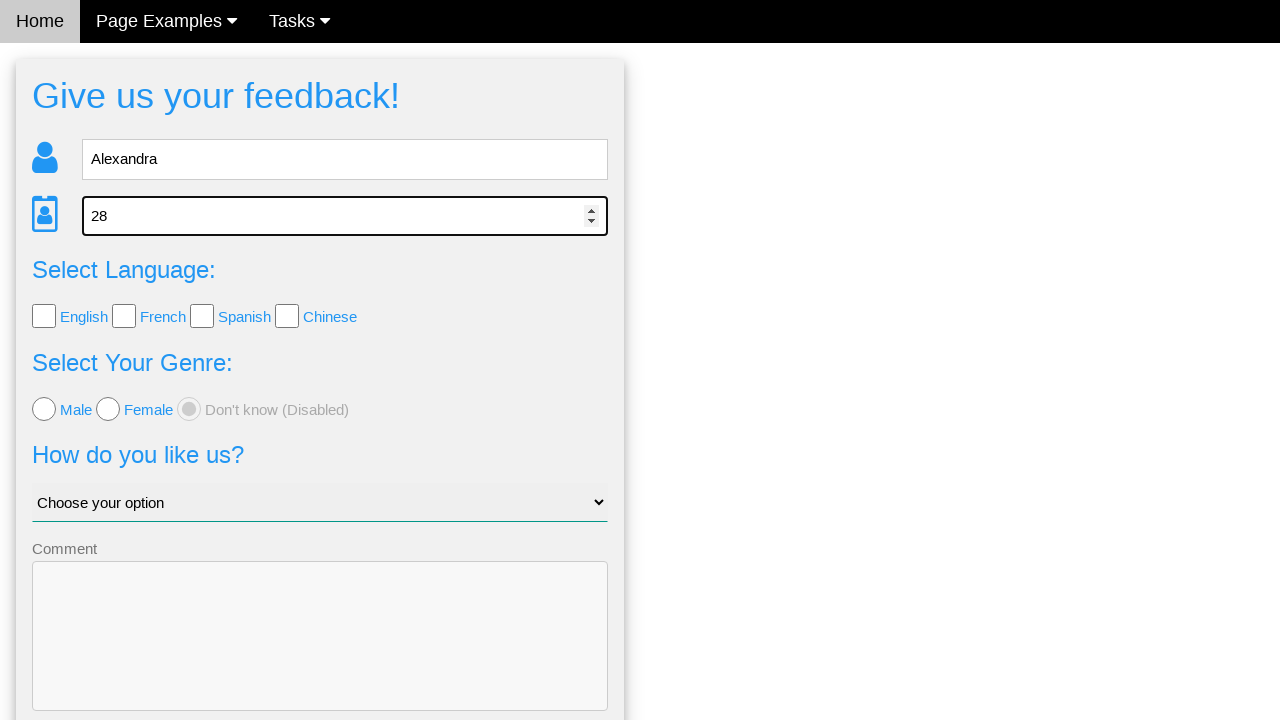

Filled comment field with 'Testing the no button functionality' on textarea
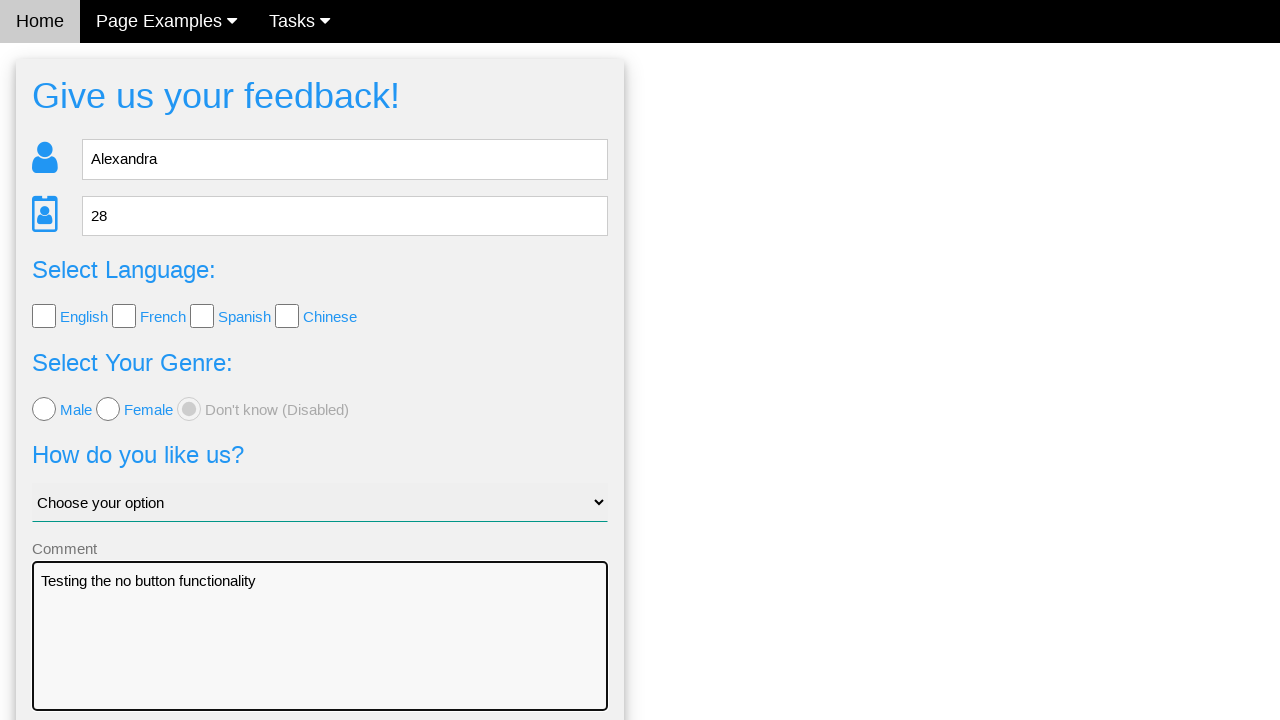

Selected English language checkbox at (44, 316) on input[value='English']
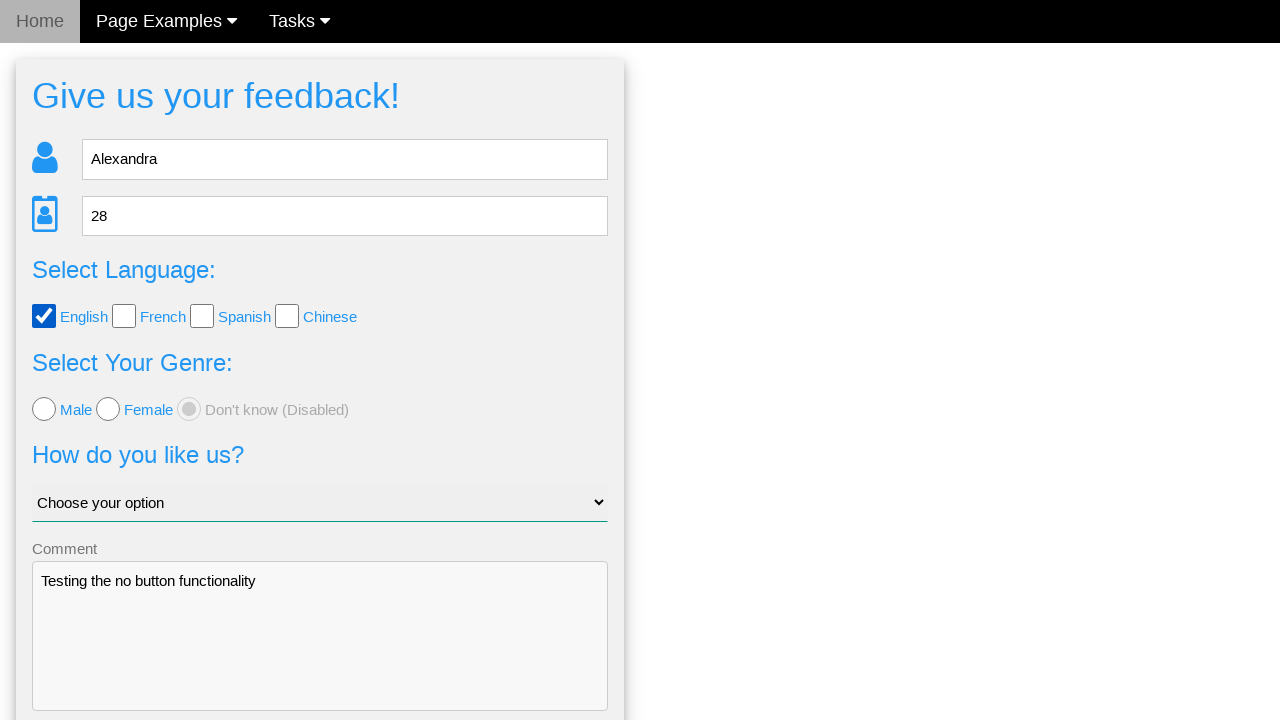

Selected female gender radio button at (108, 409) on input[value='female']
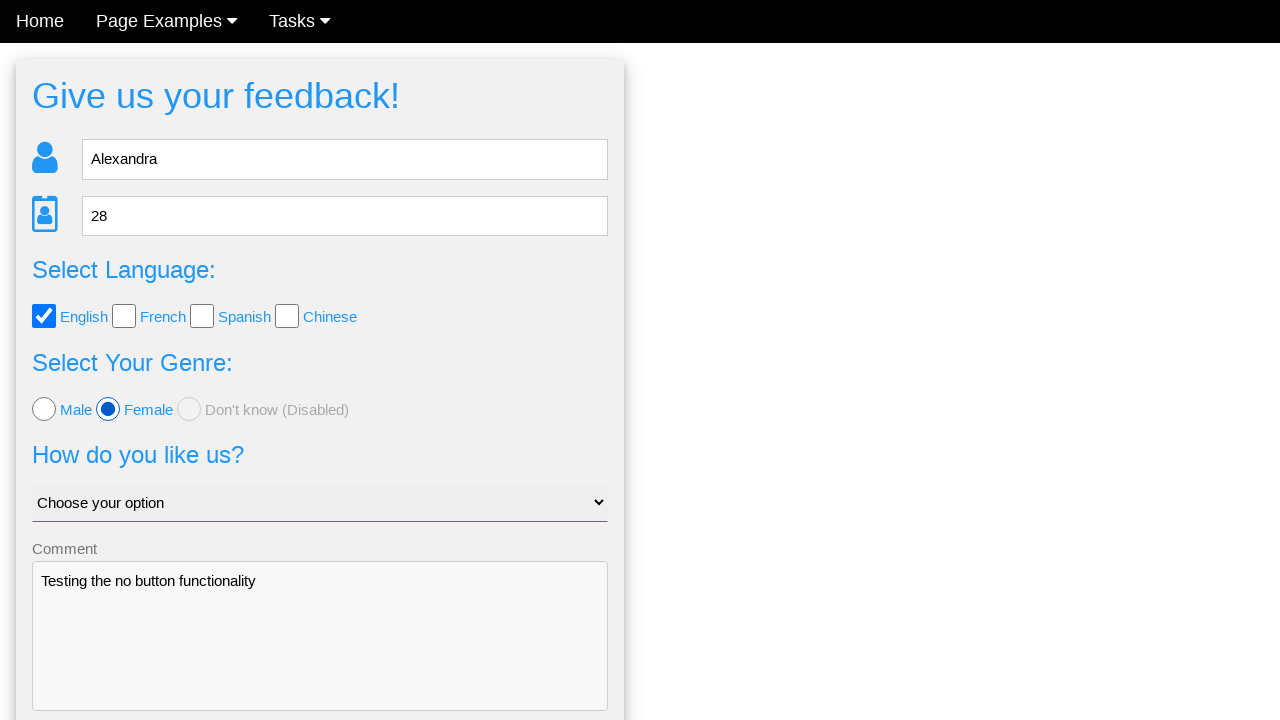

Selected 'Good' from dropdown on #like_us
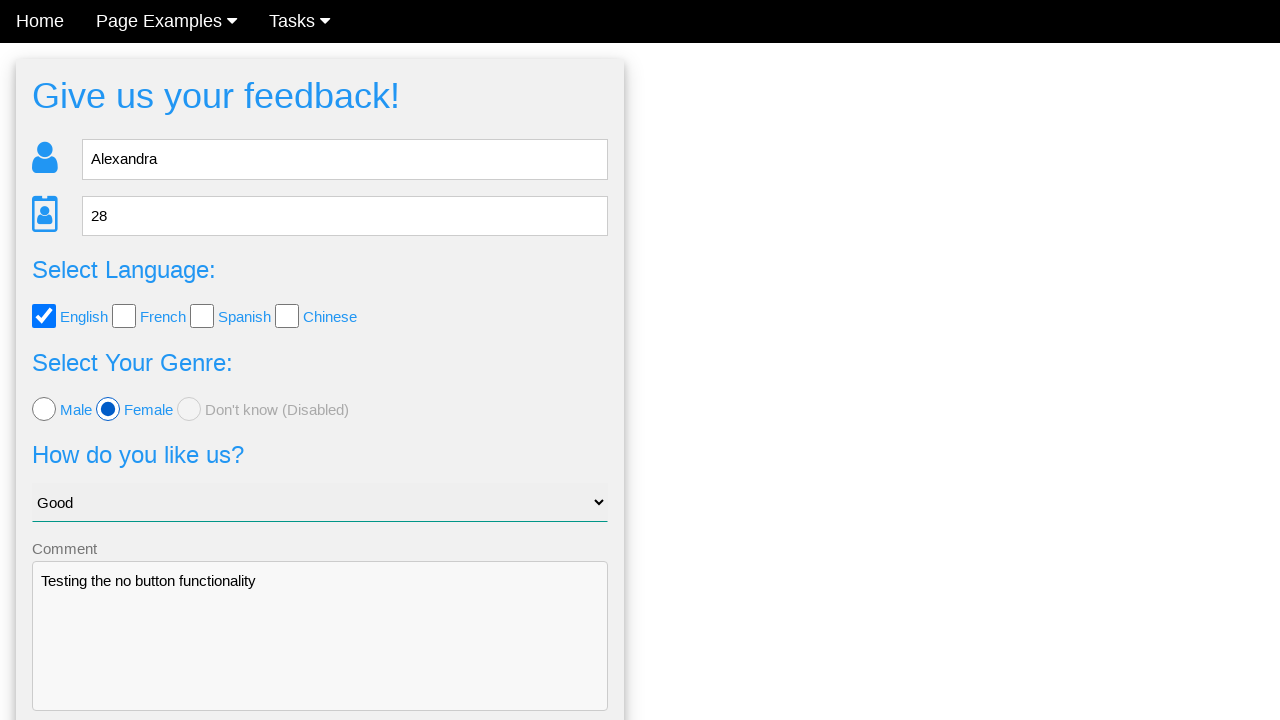

Clicked Send button to submit form at (320, 656) on button
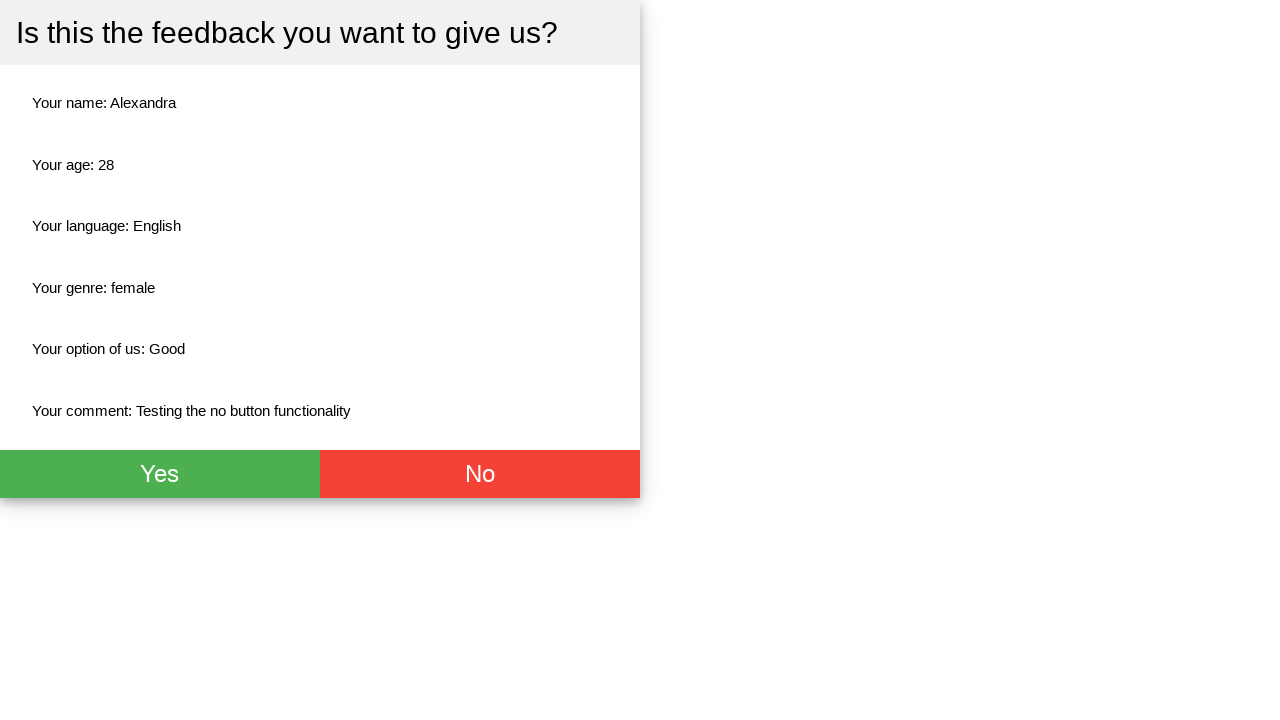

Confirmation page loaded with red button
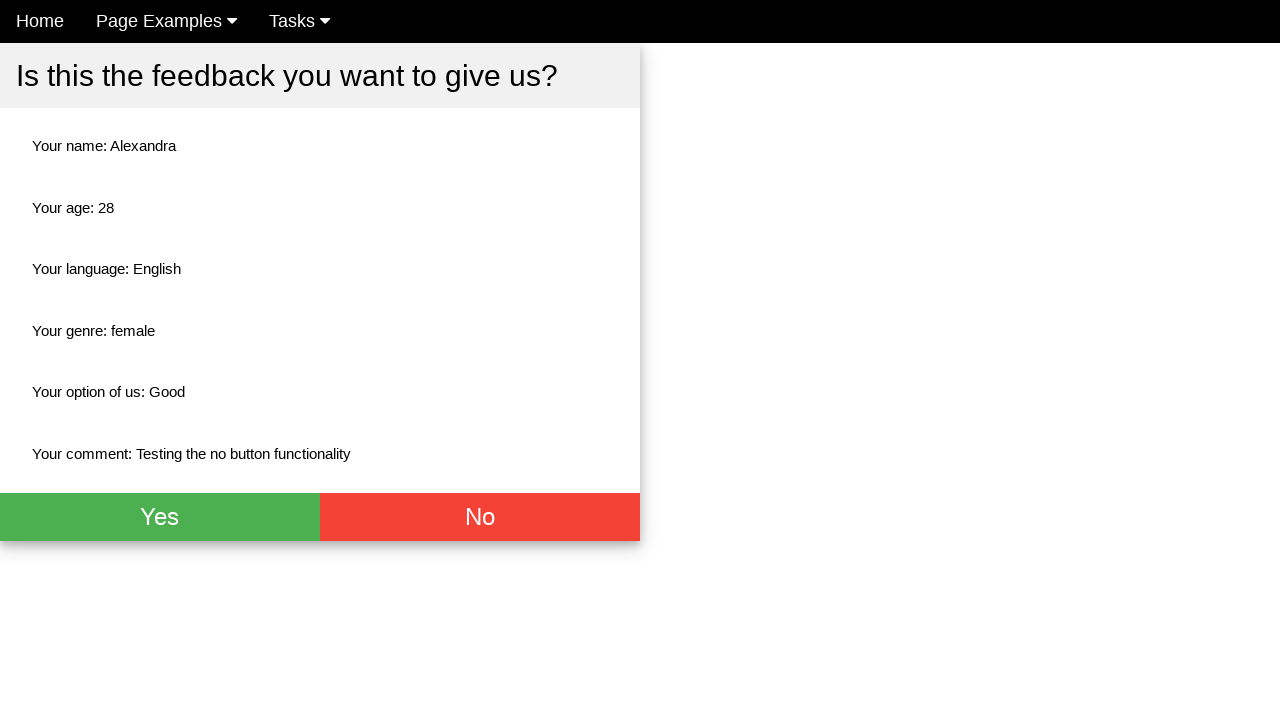

Clicked No button to return to form at (480, 517) on .w3-red
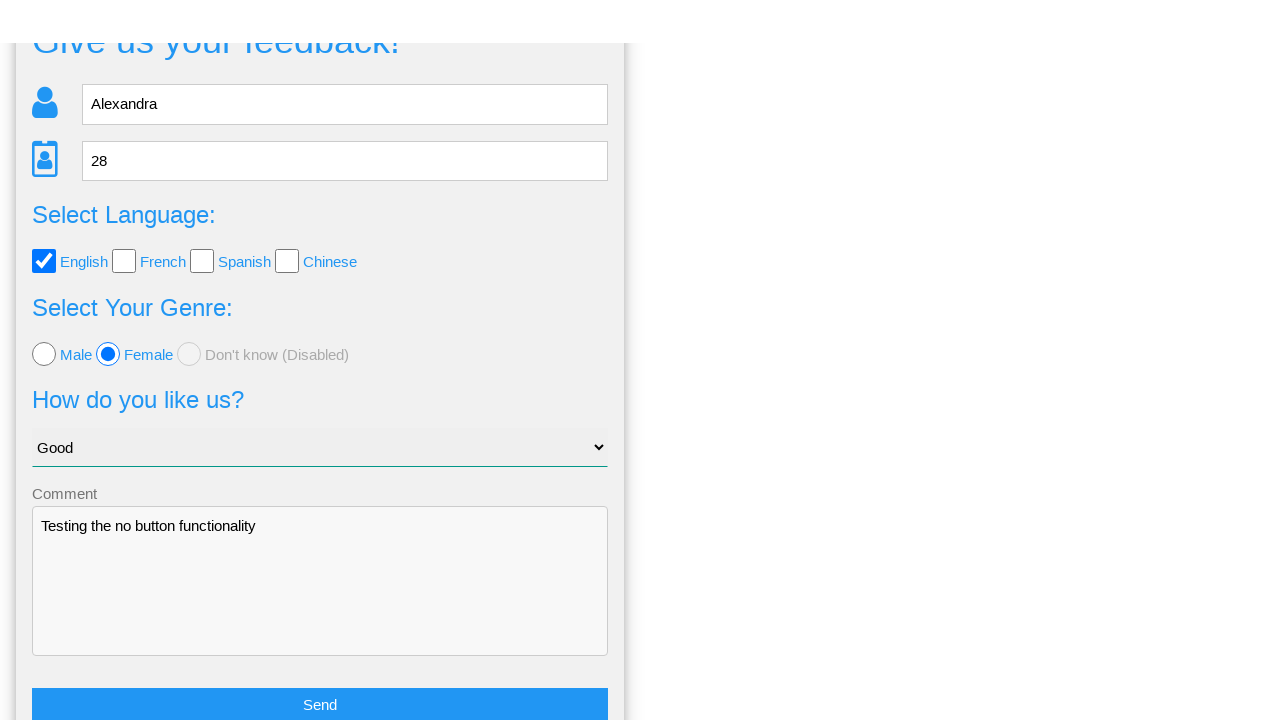

Form reappeared after clicking No button
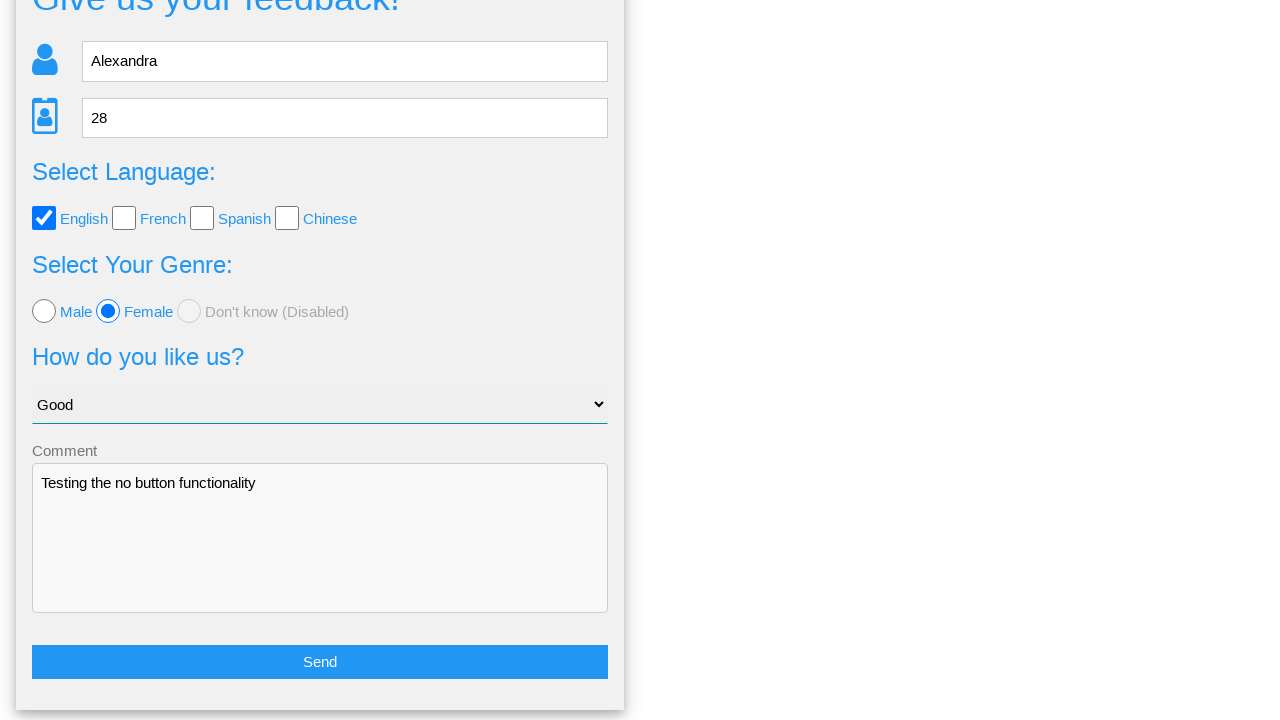

Verified name field retained value 'Alexandra'
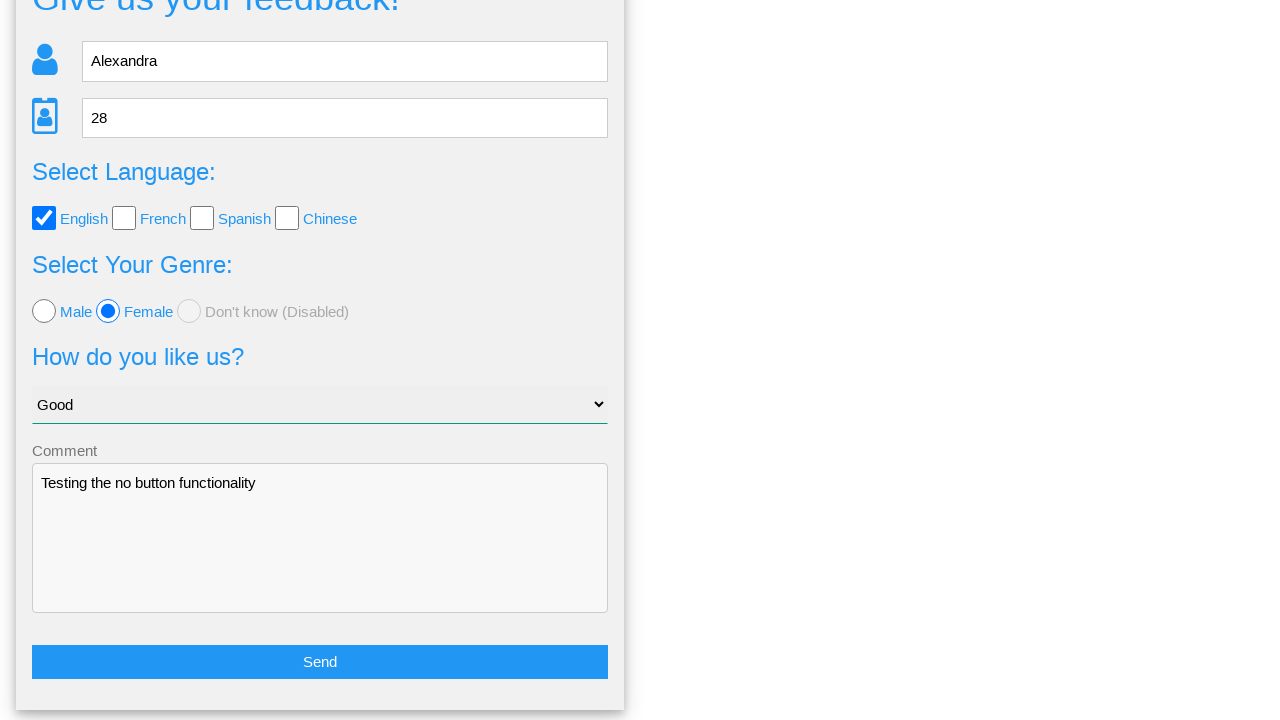

Verified age field retained value '28'
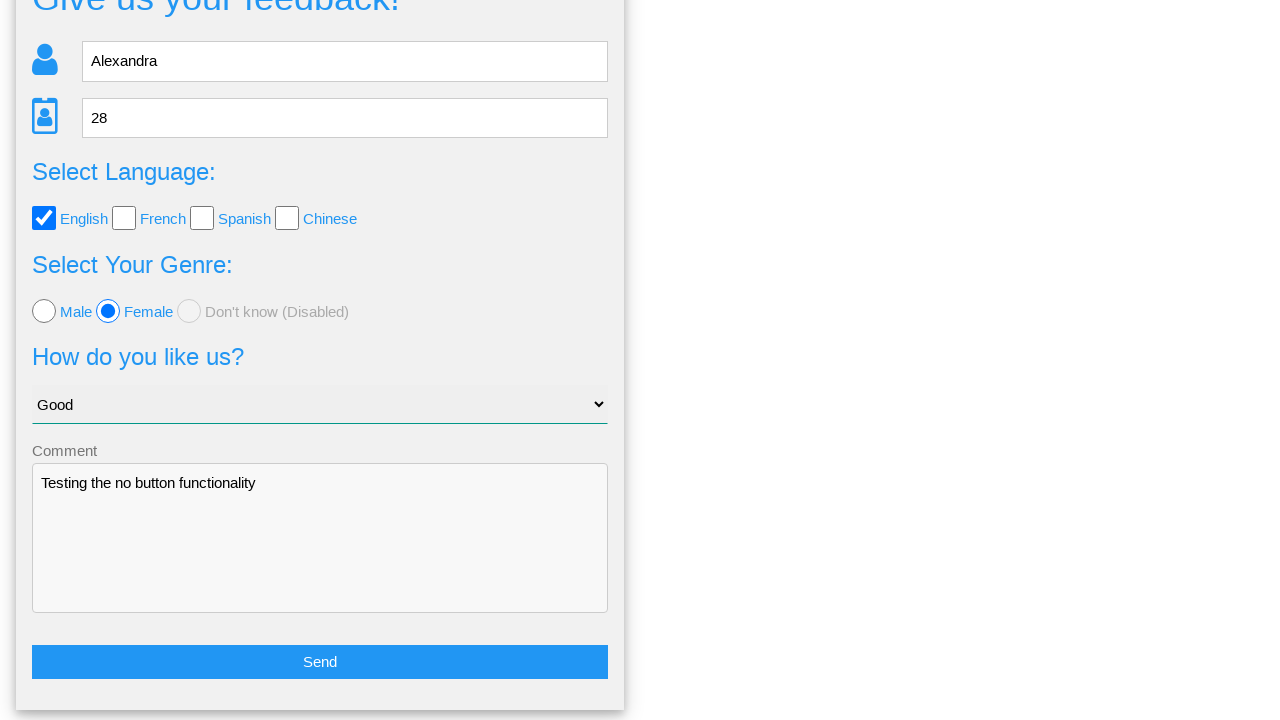

Verified comment field retained value 'Testing the no button functionality'
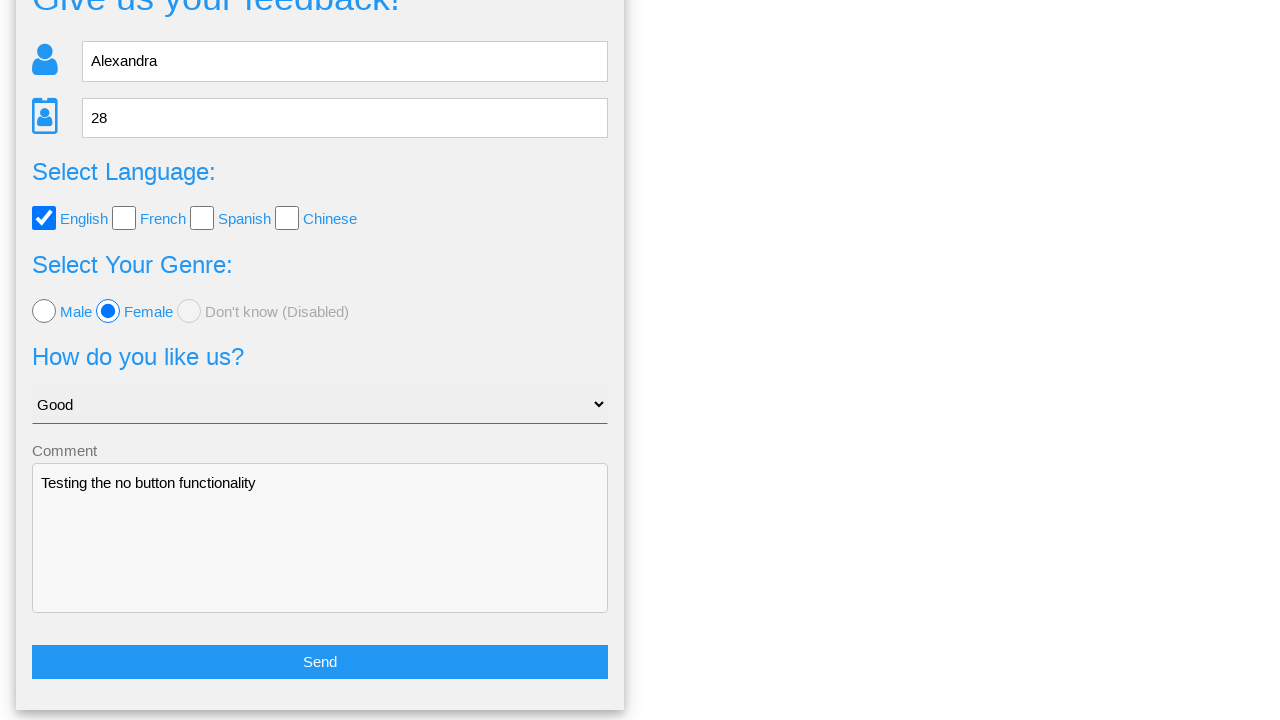

Verified English checkbox remained checked
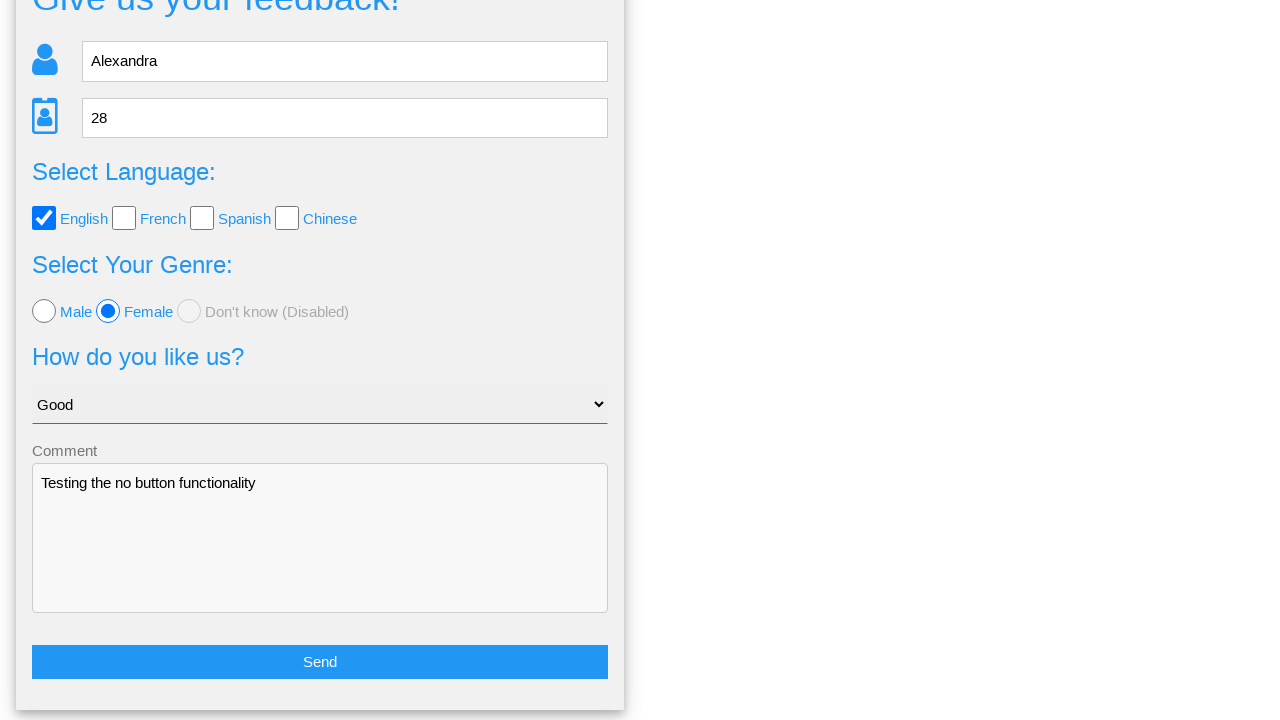

Verified female radio button remained checked
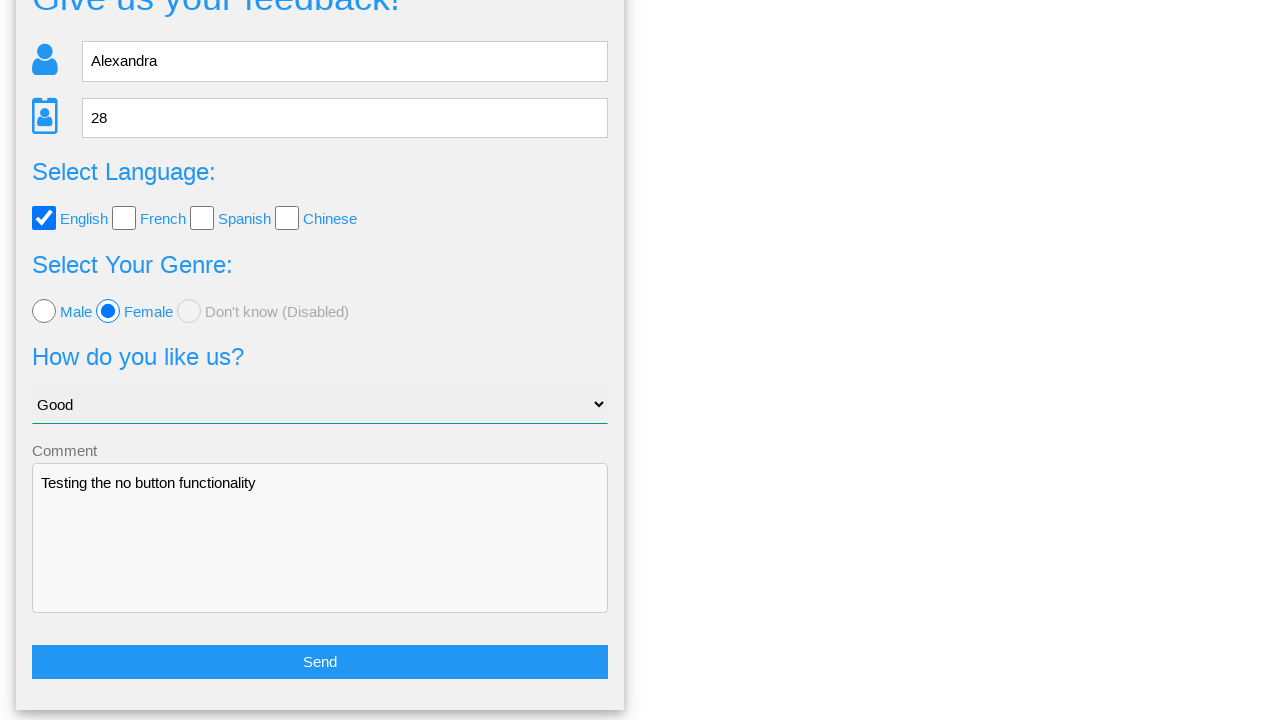

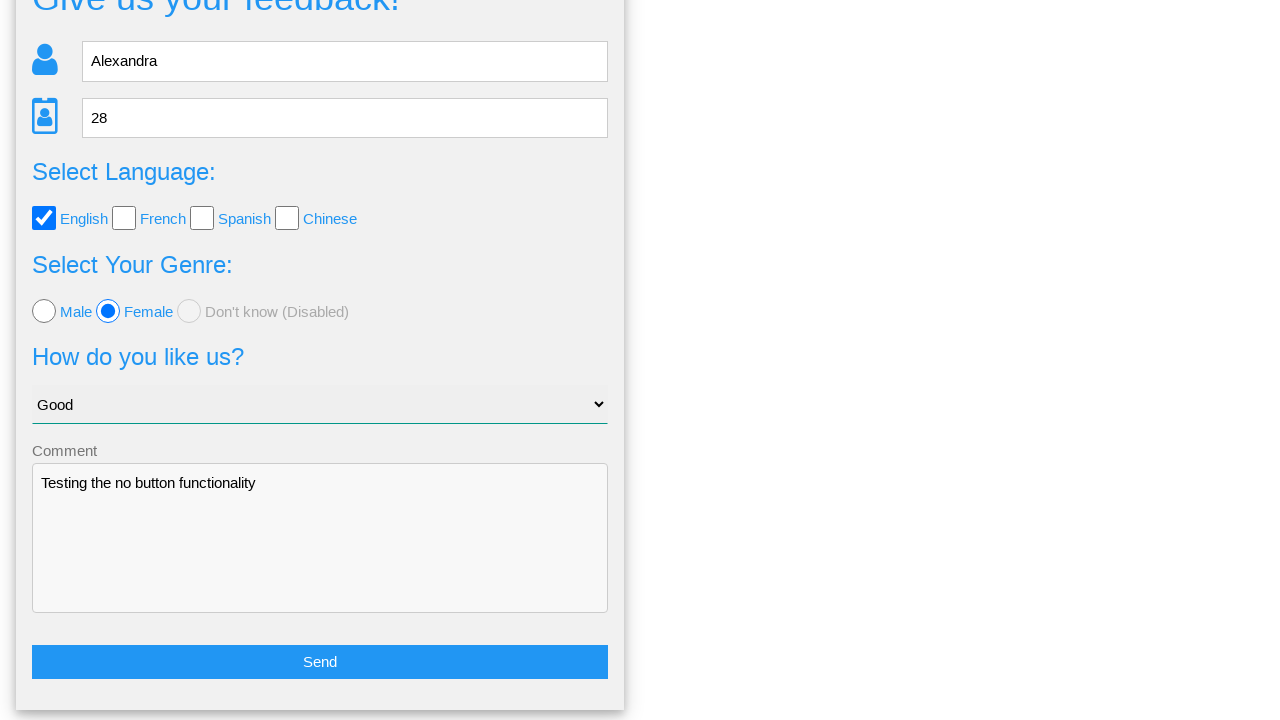